Tests sorting the Due column in ascending order by clicking the column header and verifying values are sorted from lowest to highest

Starting URL: http://the-internet.herokuapp.com/tables

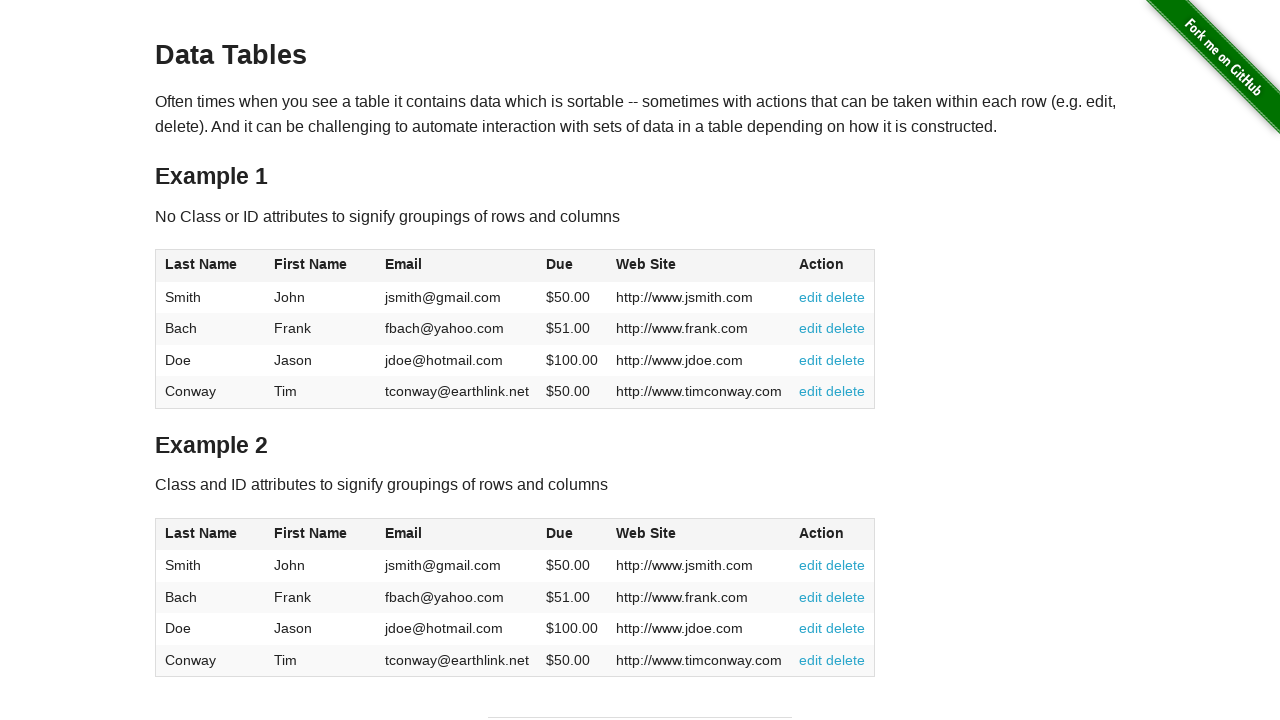

Clicked Due column header to sort ascending at (572, 266) on #table1 thead tr th:nth-of-type(4)
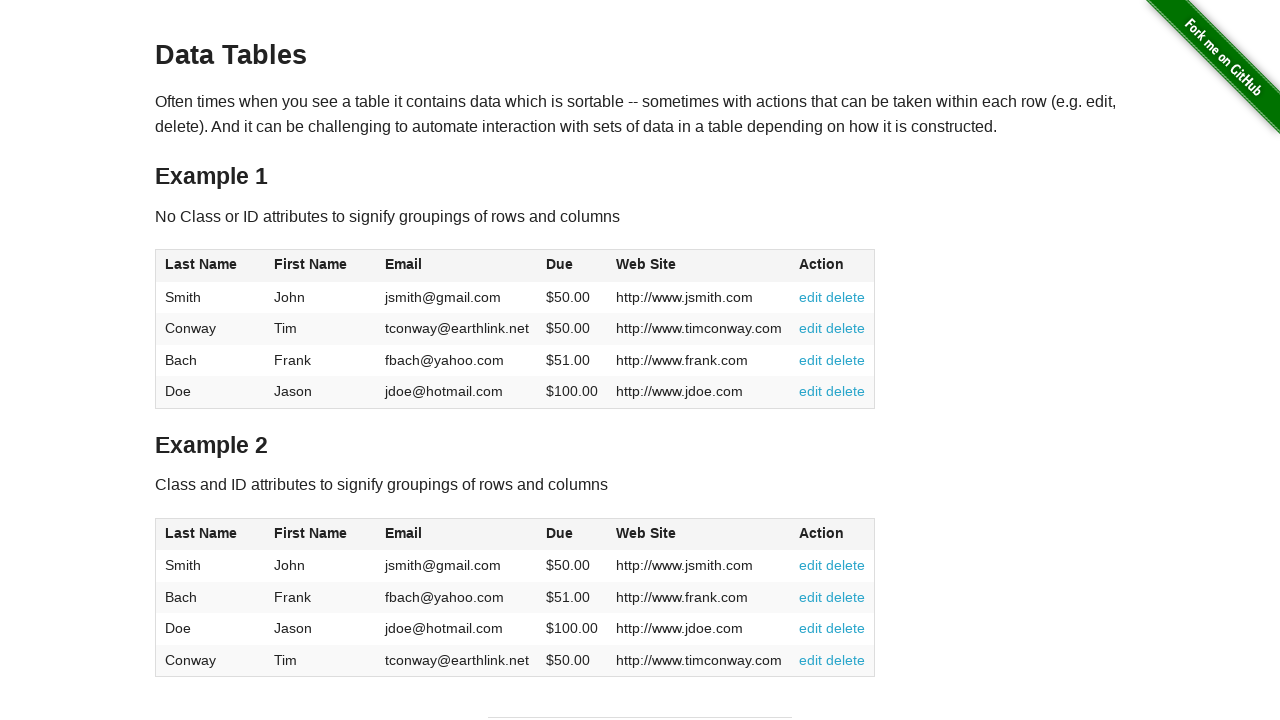

Due column cells loaded and table is ready
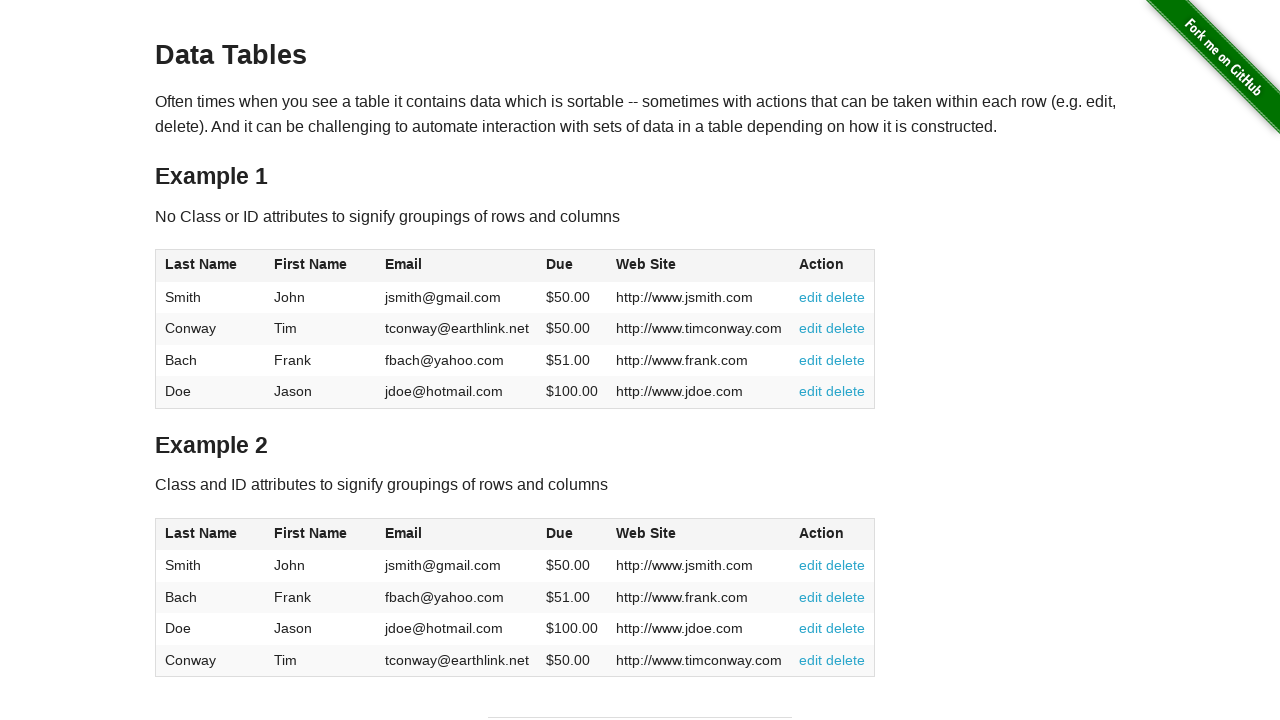

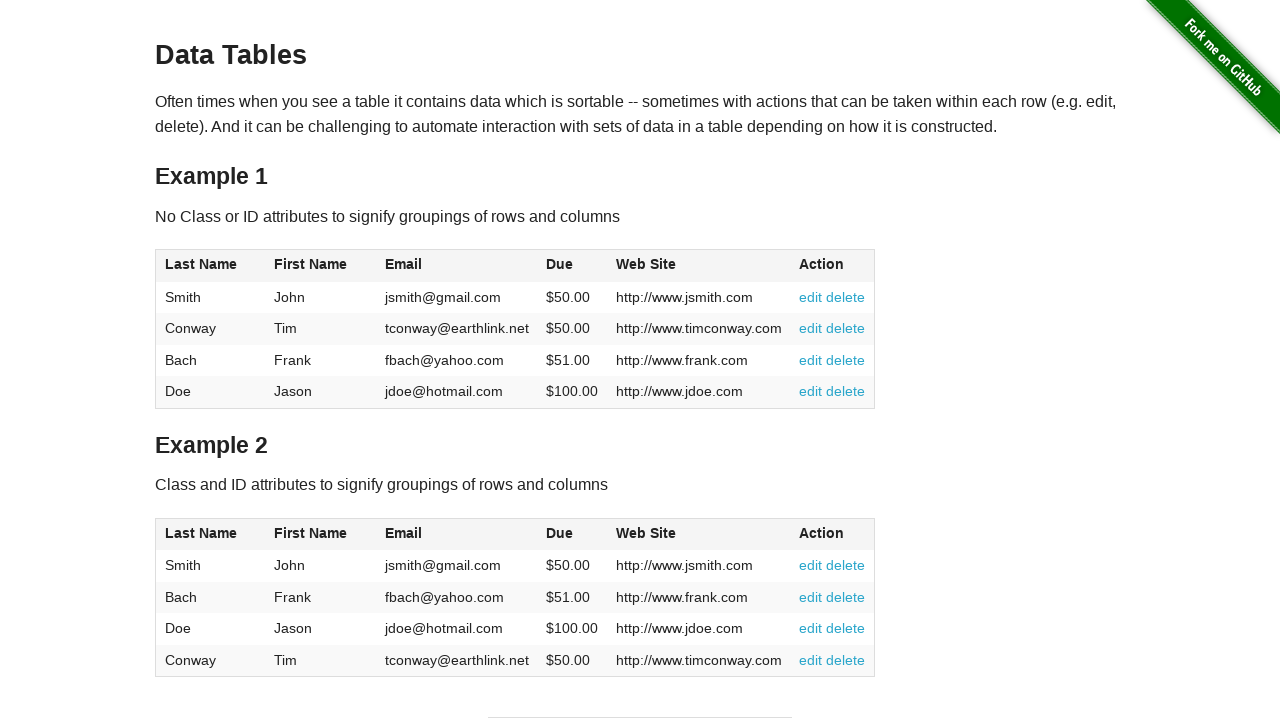